Tests hover functionality on the third user avatar, verifies the displayed name is "name: user3", then clicks the profile link and verifies the page shows "Not Found".

Starting URL: http://the-internet.herokuapp.com/hovers

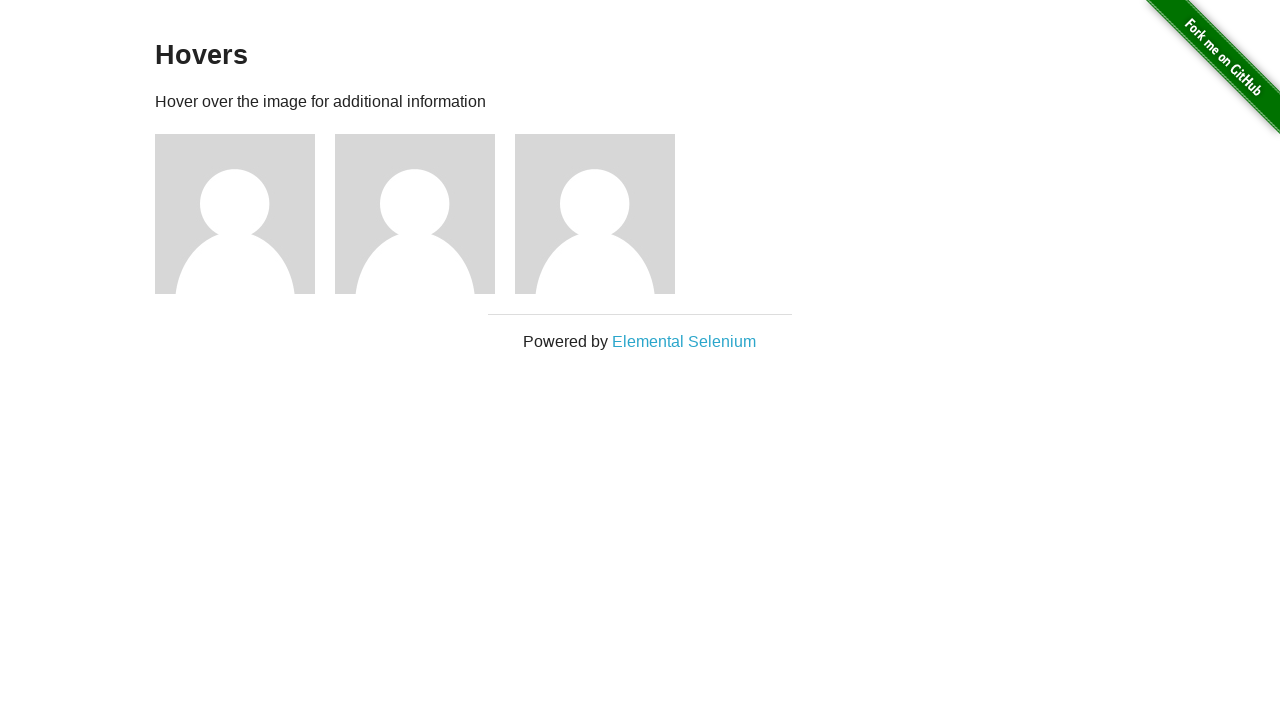

Hovered over third user avatar to reveal user info at (605, 214) on .figure >> nth=2
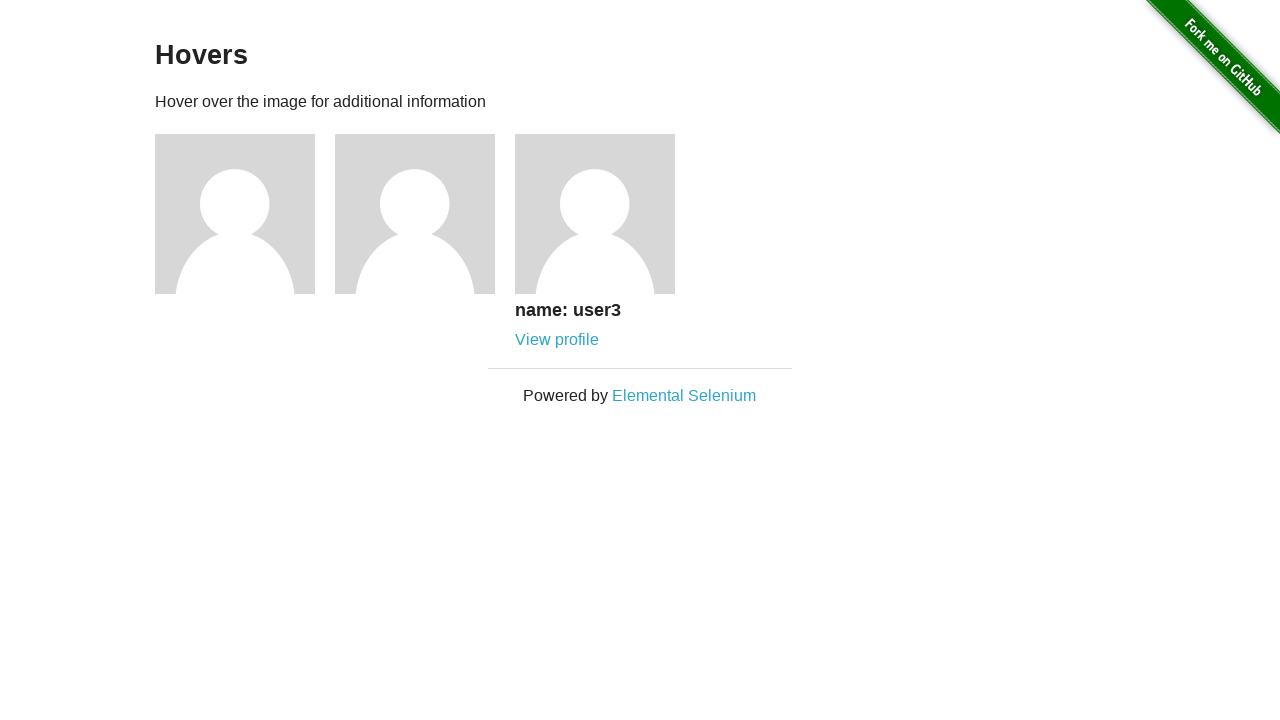

Retrieved user name text from third user
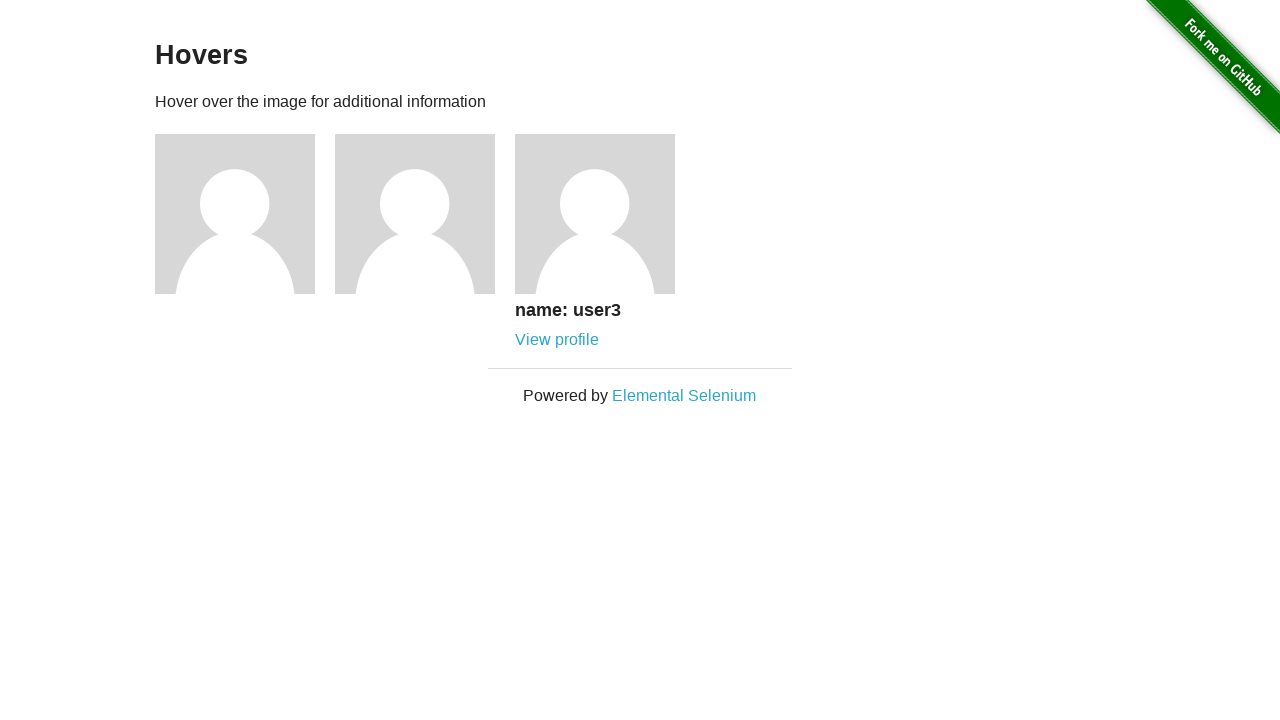

Verified user name is 'name: user3'
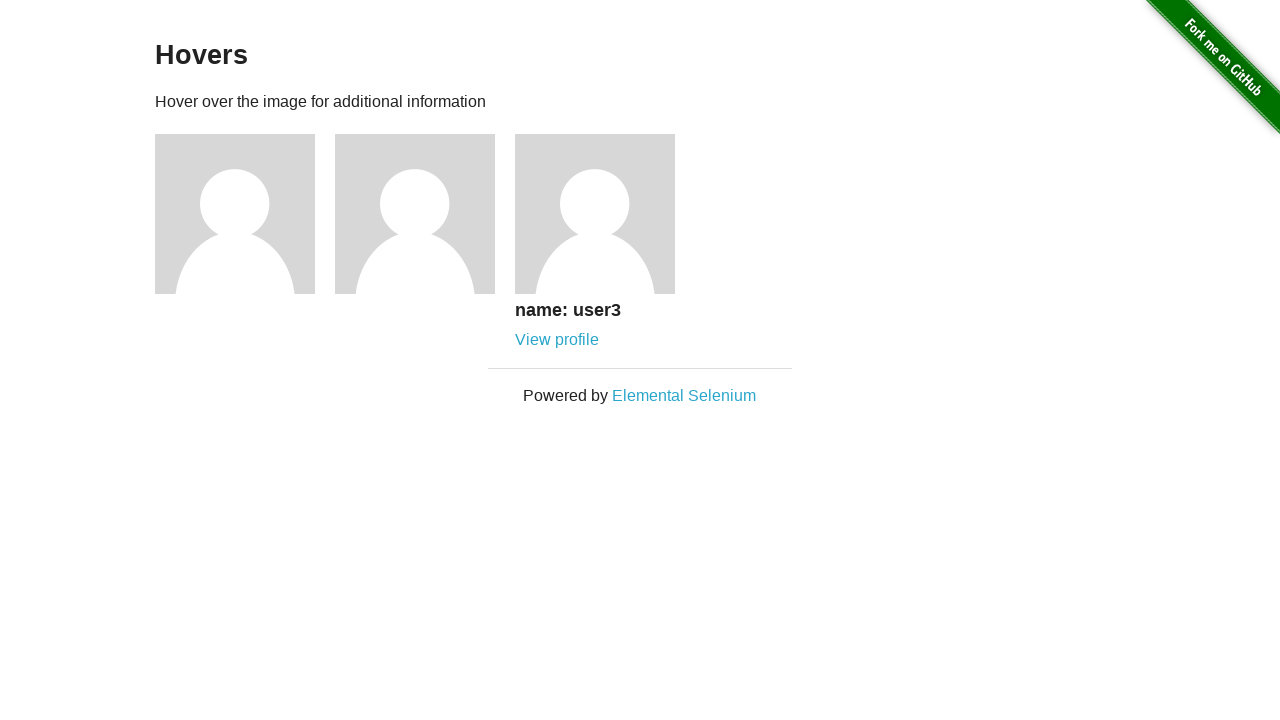

Clicked on third user's profile link at (557, 340) on xpath=//div[@class='figure'][3]//a
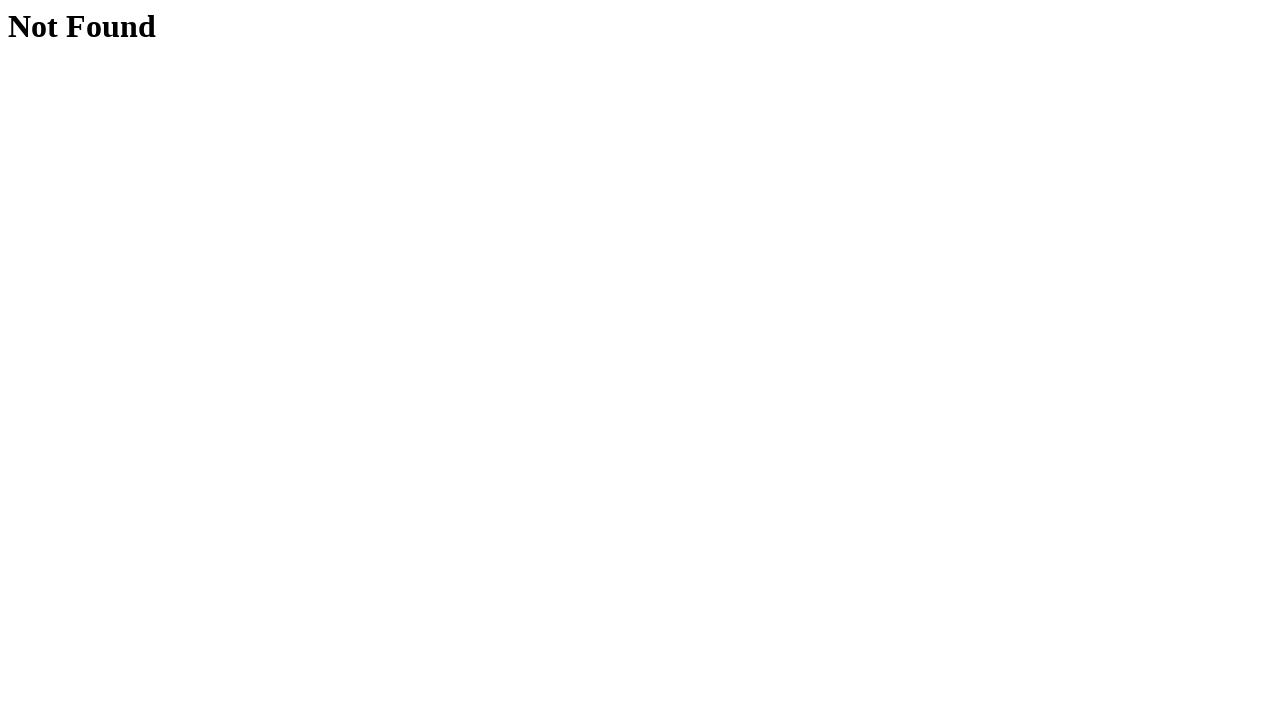

Retrieved body text from profile page
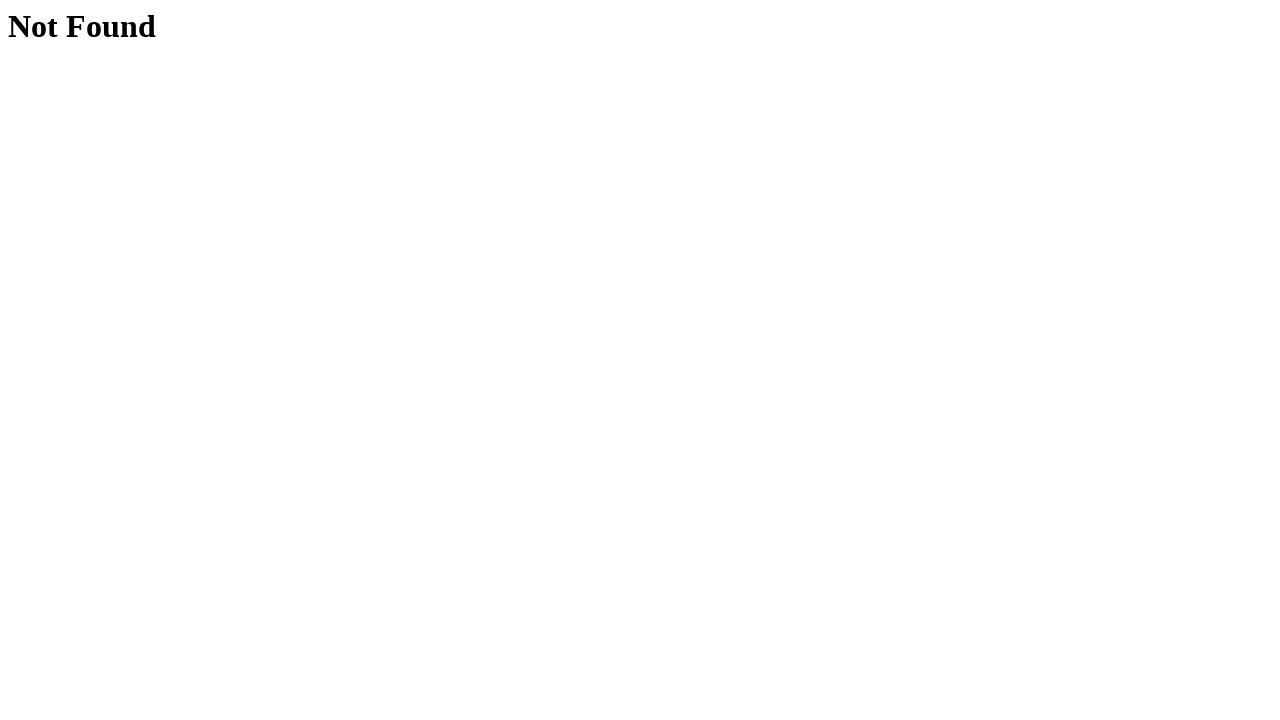

Verified 'Not Found' message is displayed on profile page
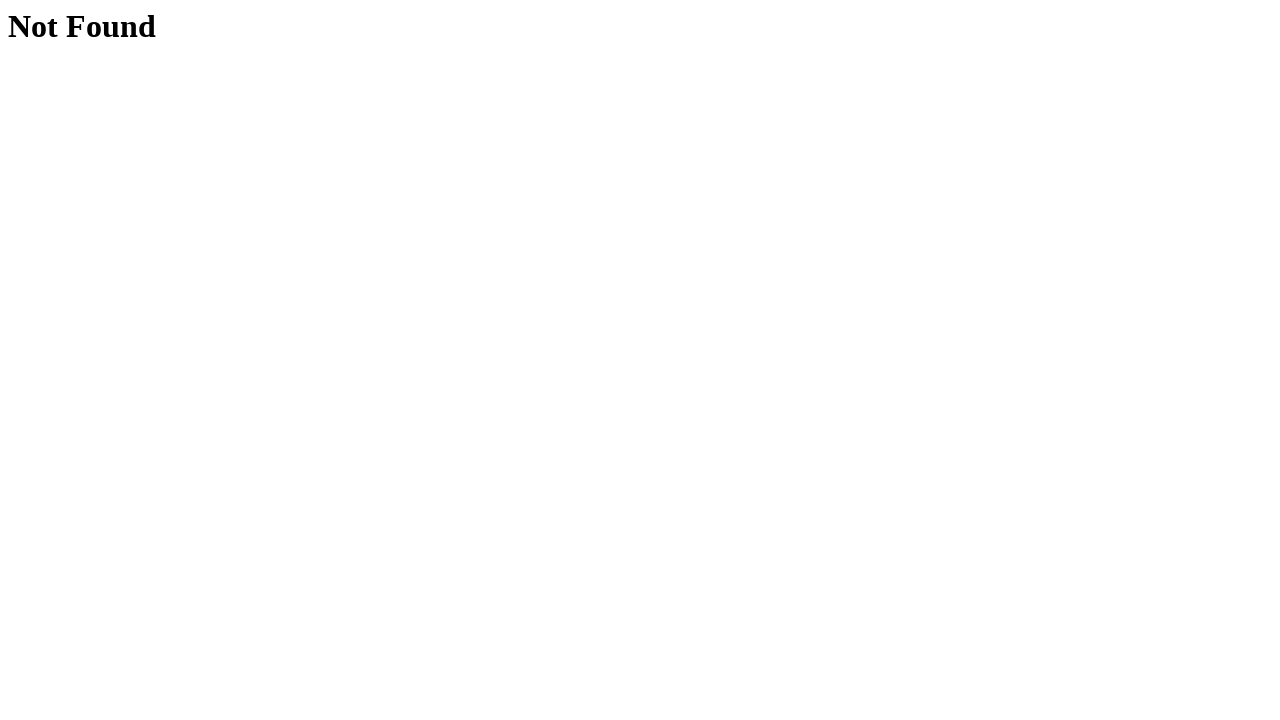

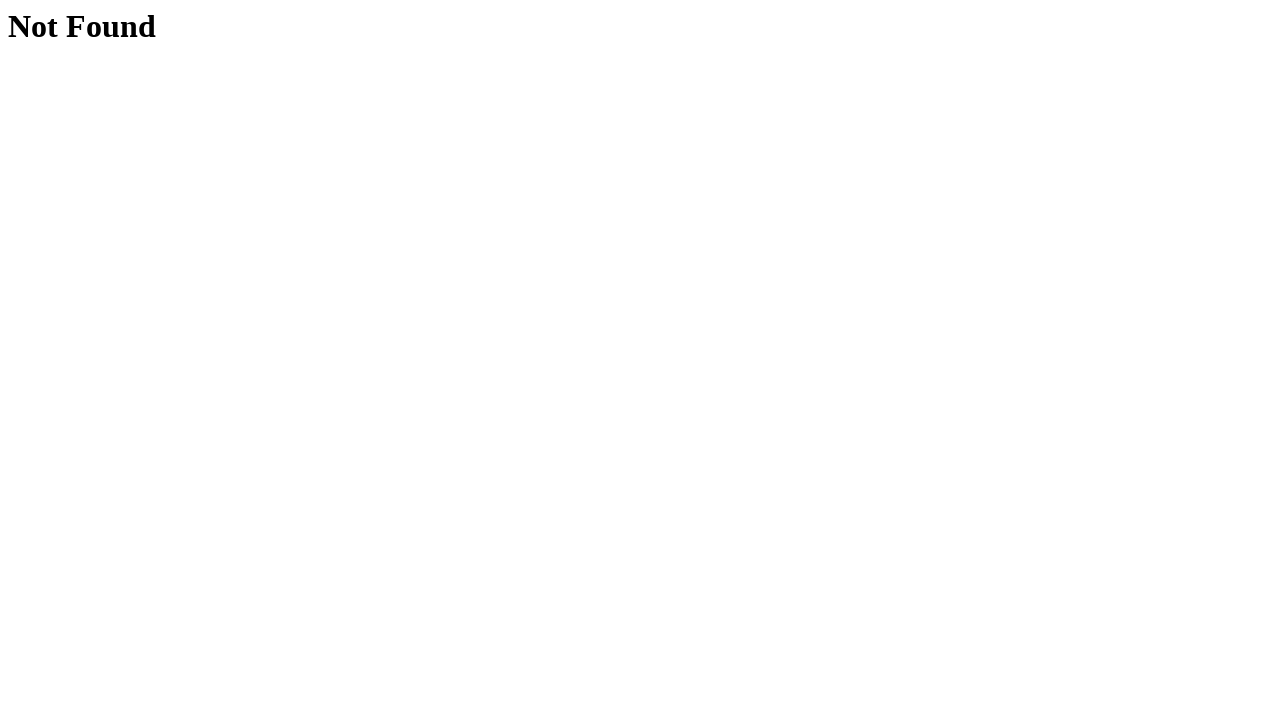